Tests language selection by clicking the language dropdown and selecting English

Starting URL: http://demo.automationtesting.in/Register.html

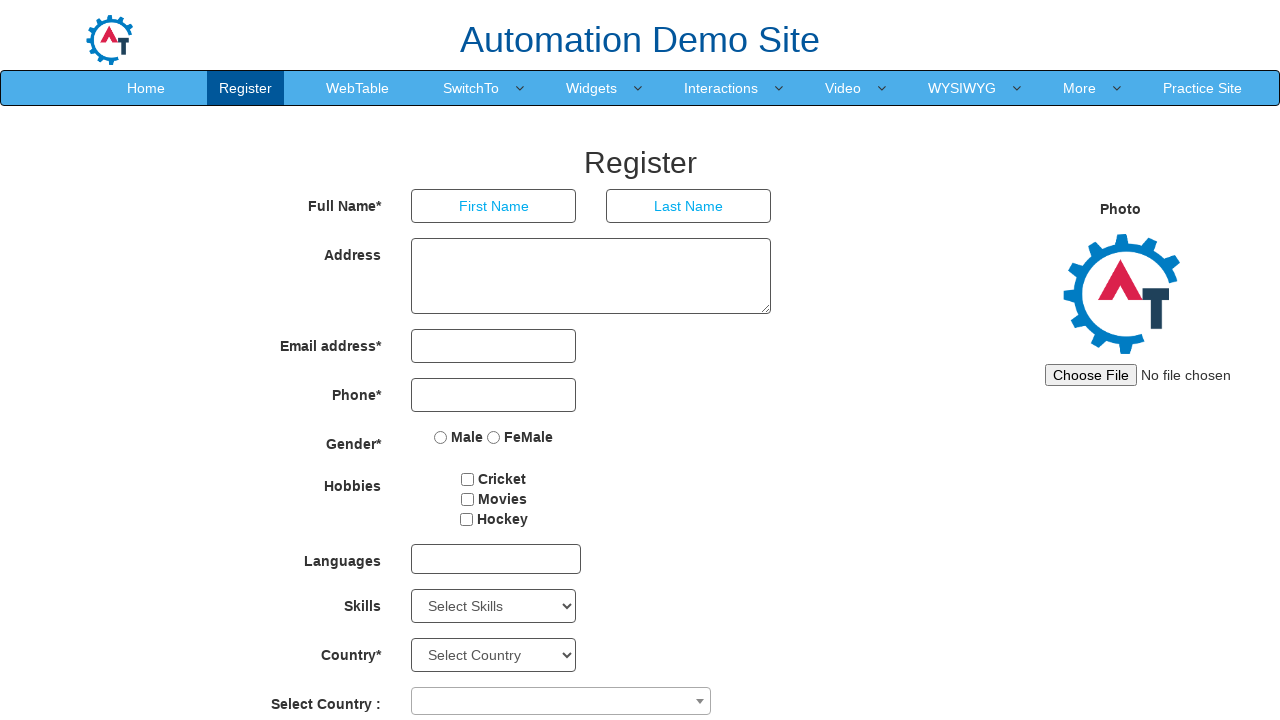

Clicked on language dropdown at (496, 559) on #msdd
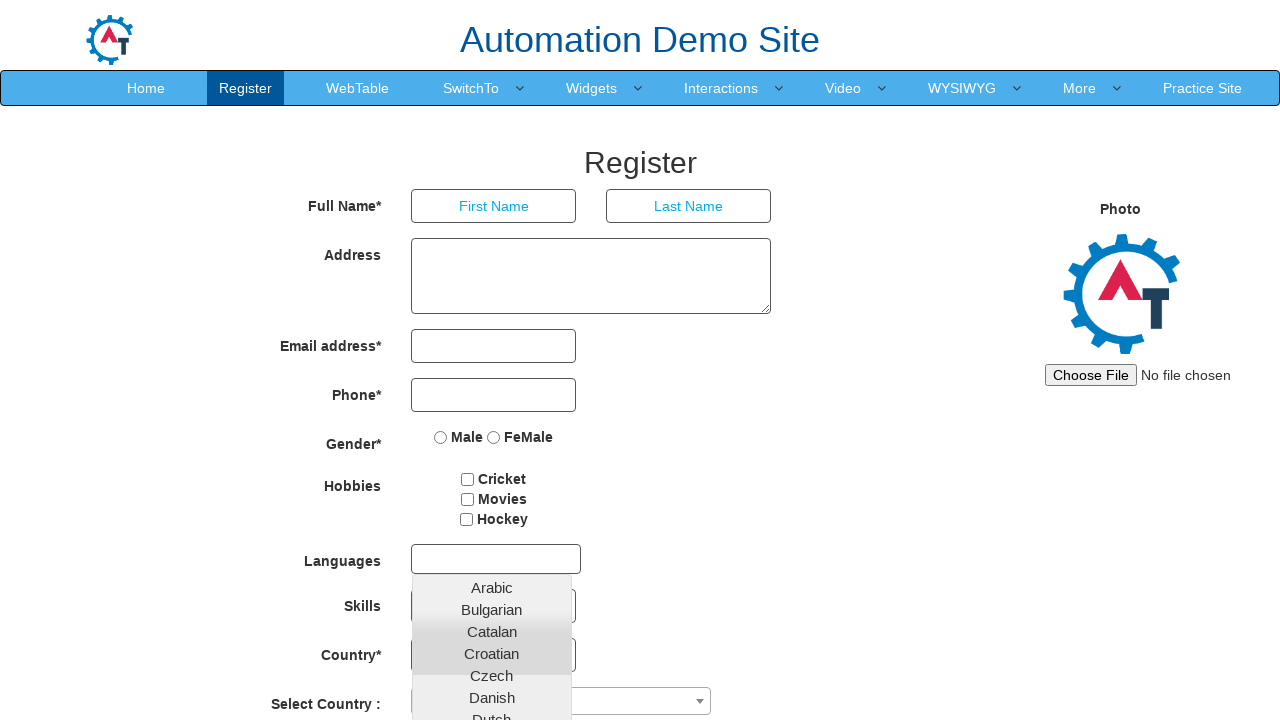

Selected English from language dropdown at (492, 457) on xpath=//a[contains(text(), 'English')]
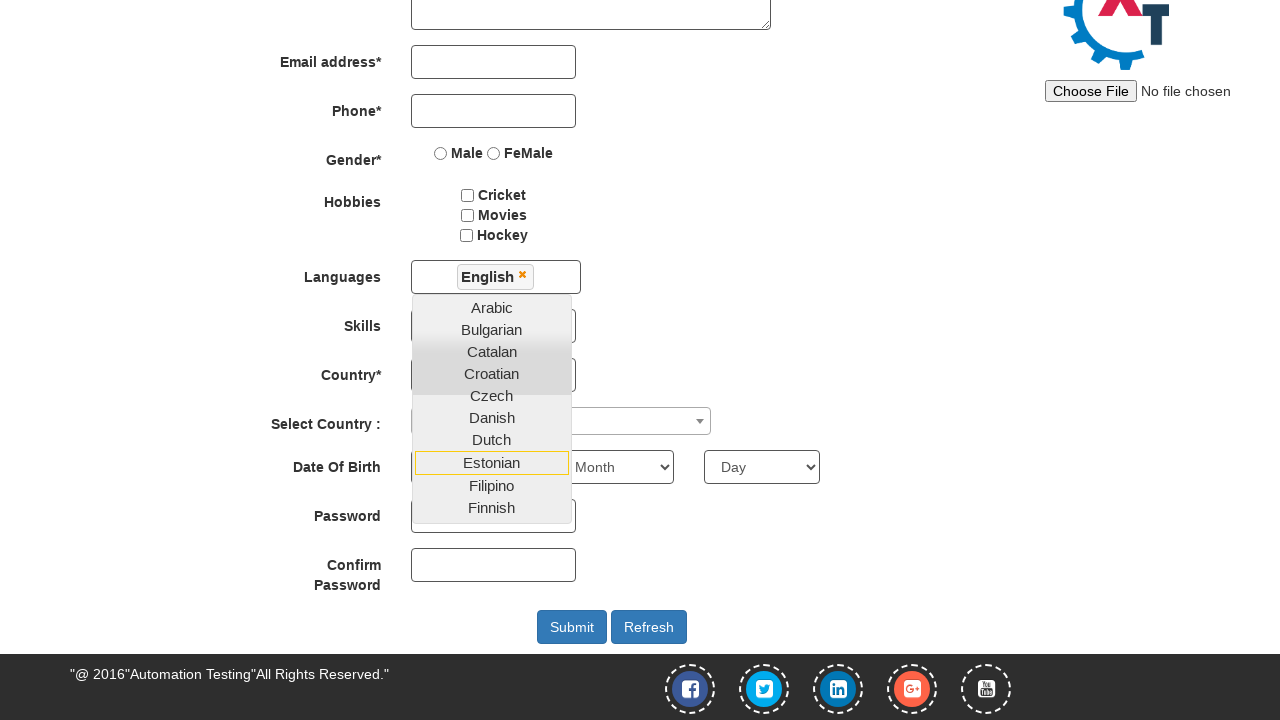

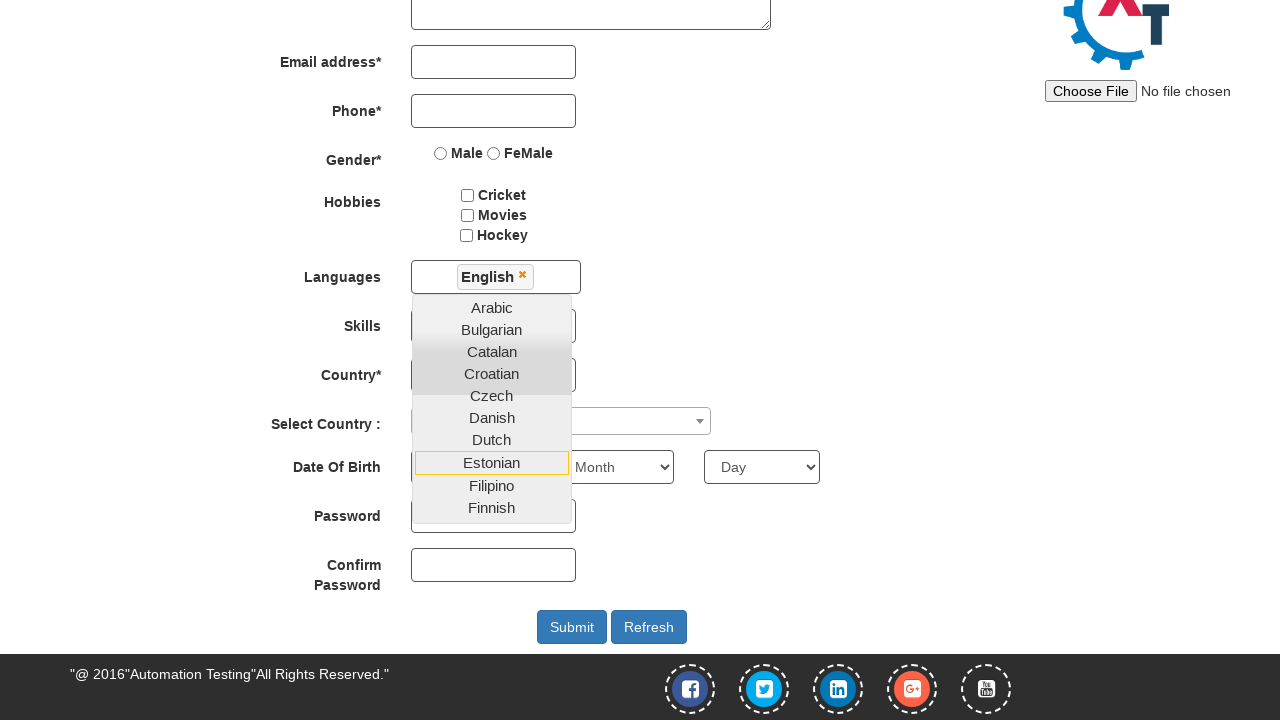